Tests that the main and footer sections become visible when a todo item is added

Starting URL: https://demo.playwright.dev/todomvc

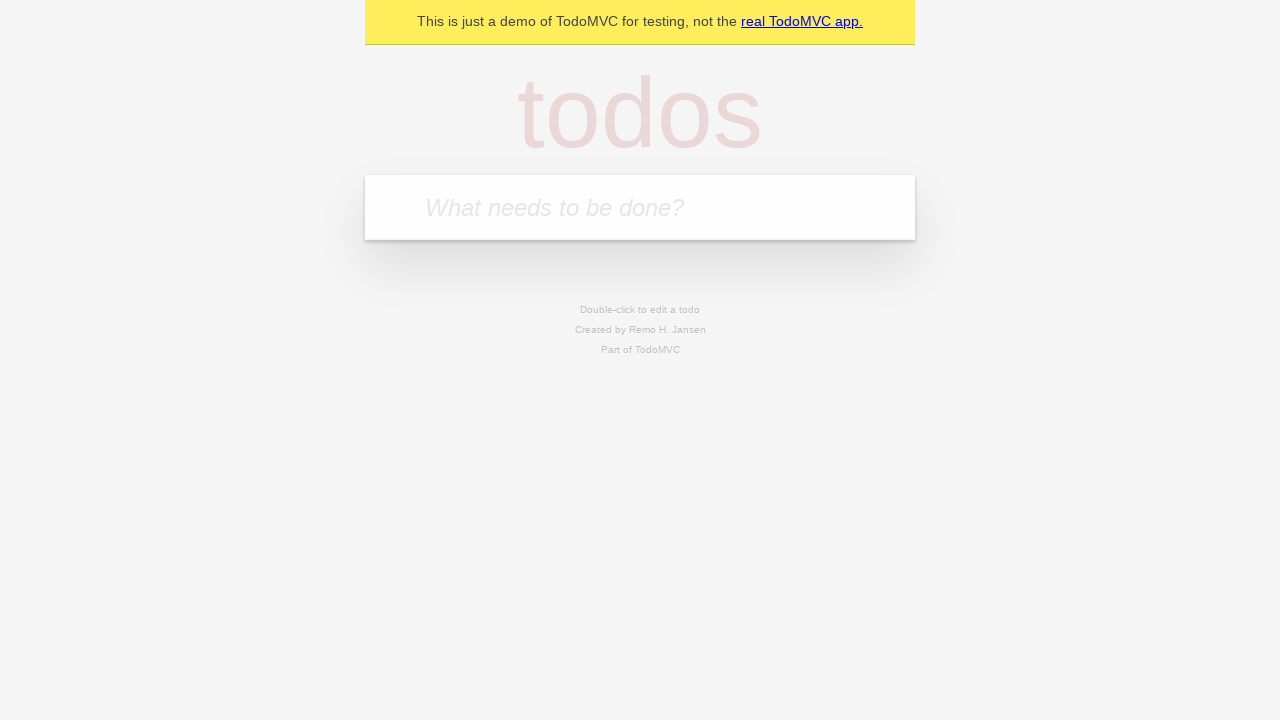

Filled new todo input with 'buy some cheese' on .new-todo
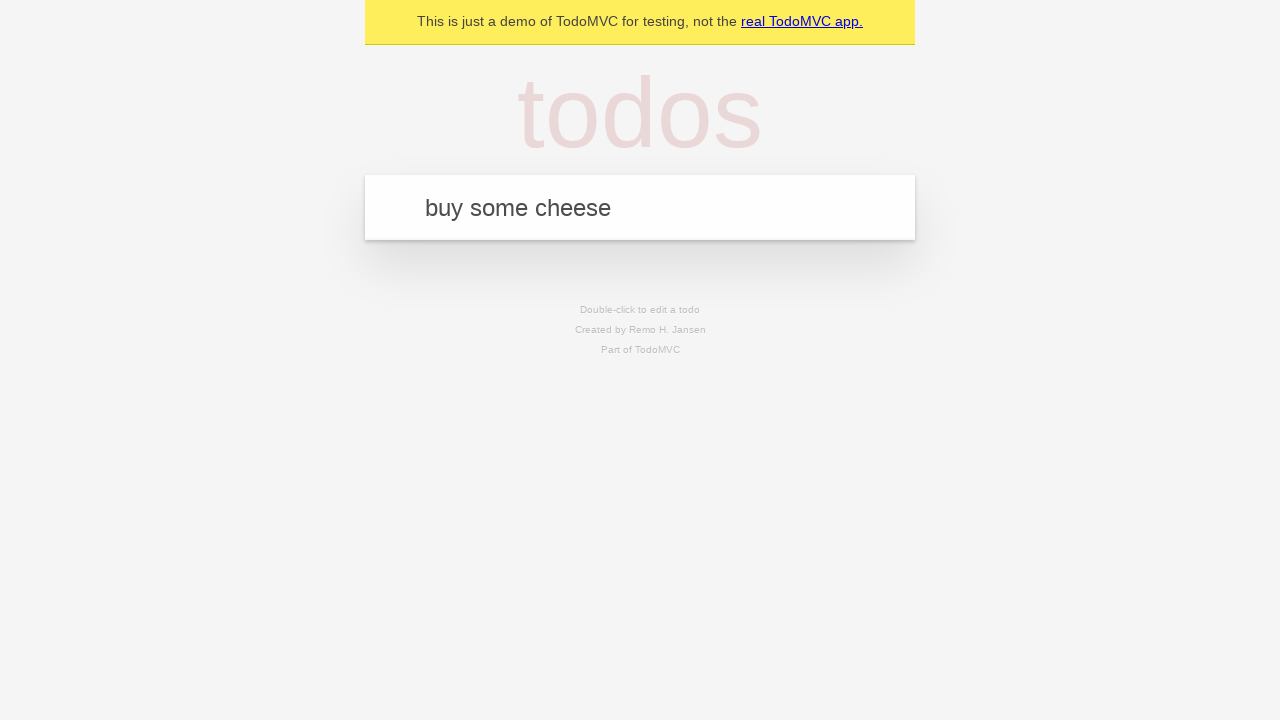

Pressed Enter to add todo item on .new-todo
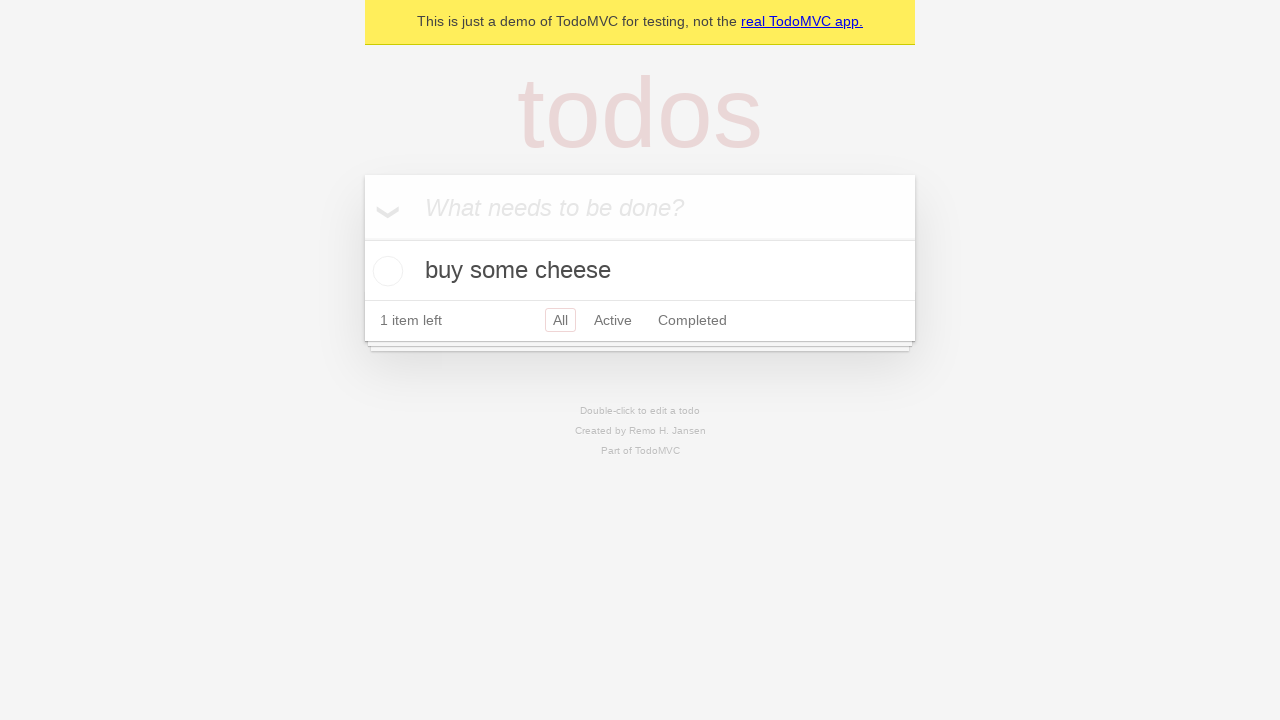

Main section became visible after adding item
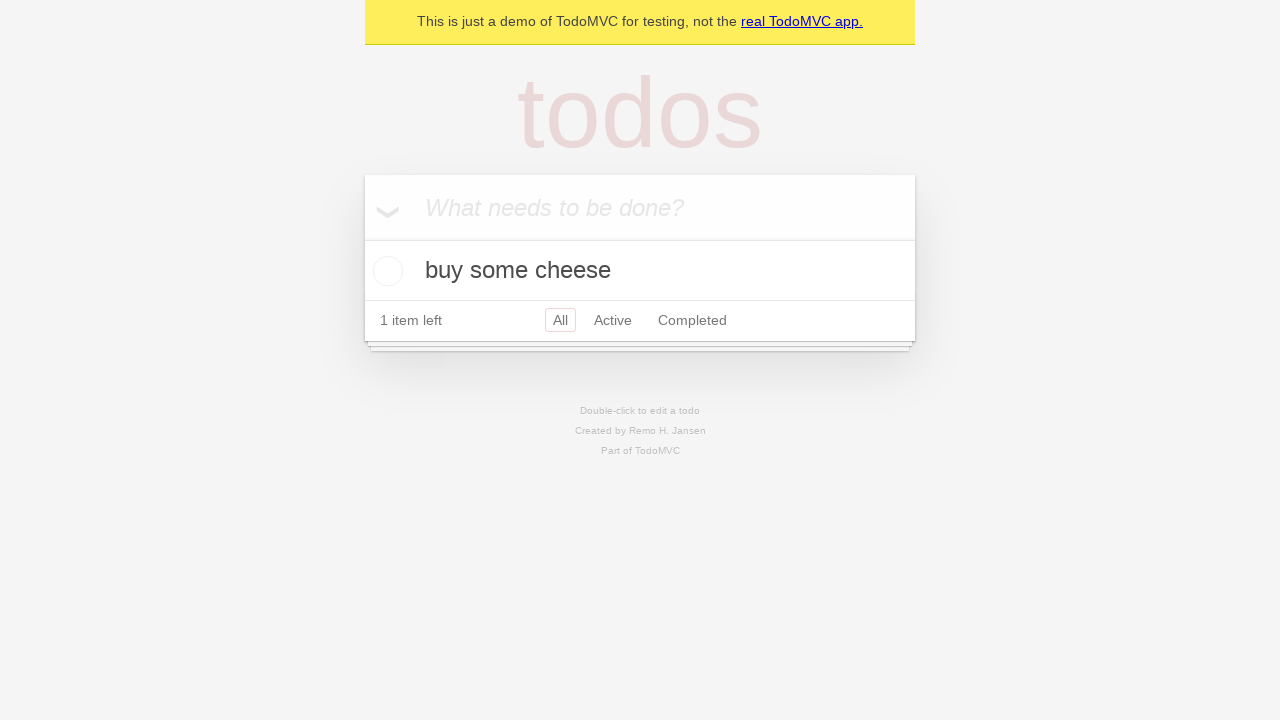

Footer section became visible after adding item
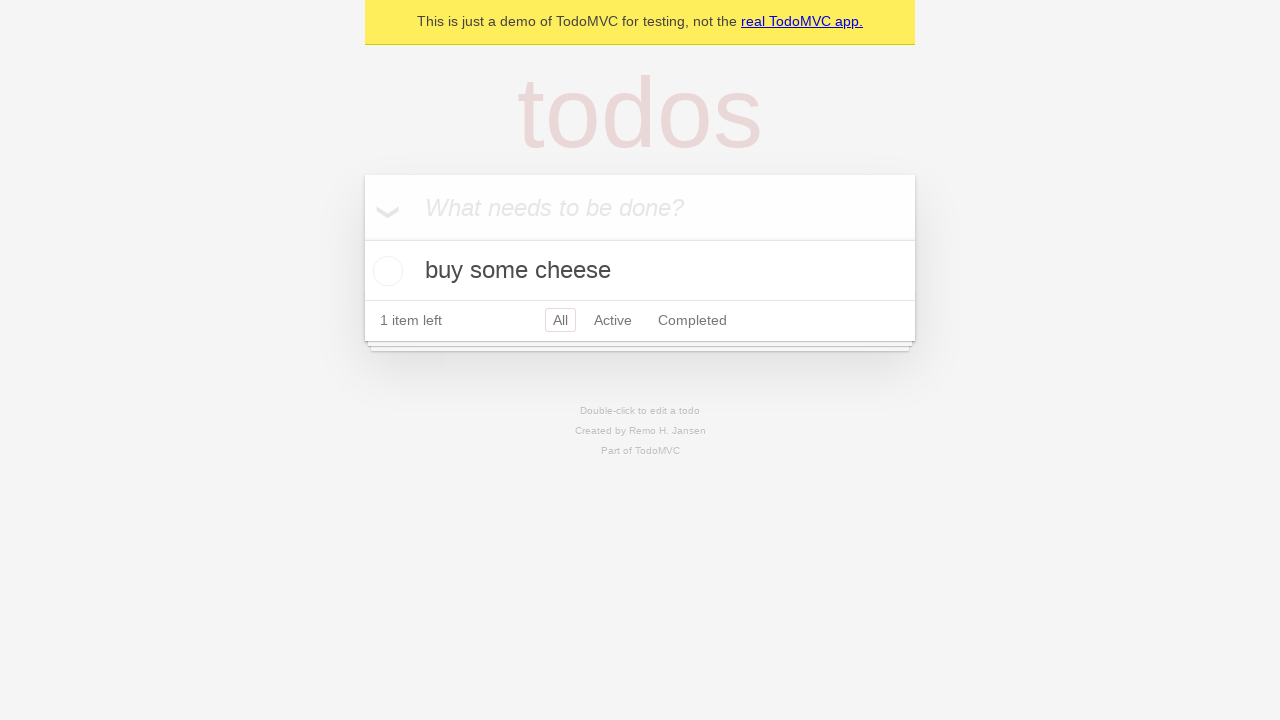

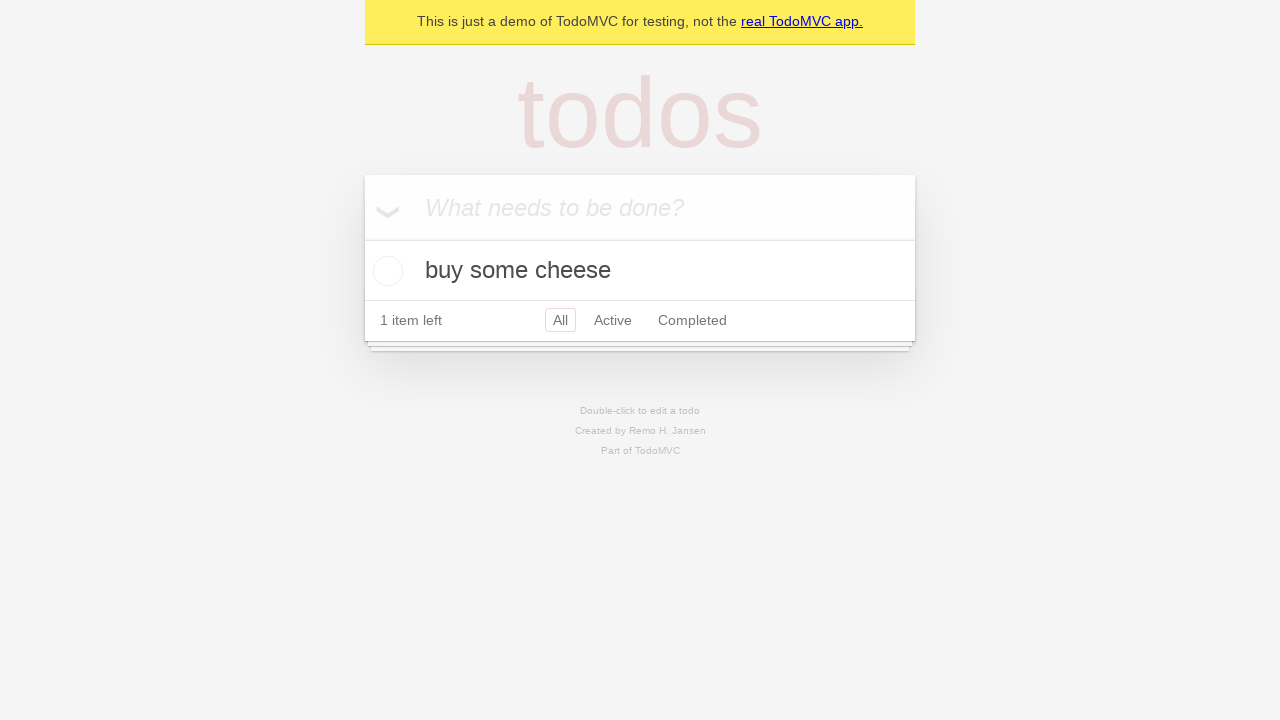